Tests that you can cancel out of an error message after triggering validation error

Starting URL: https://devmountain-qa.github.io/employee-manager/1.2_Version/index.html

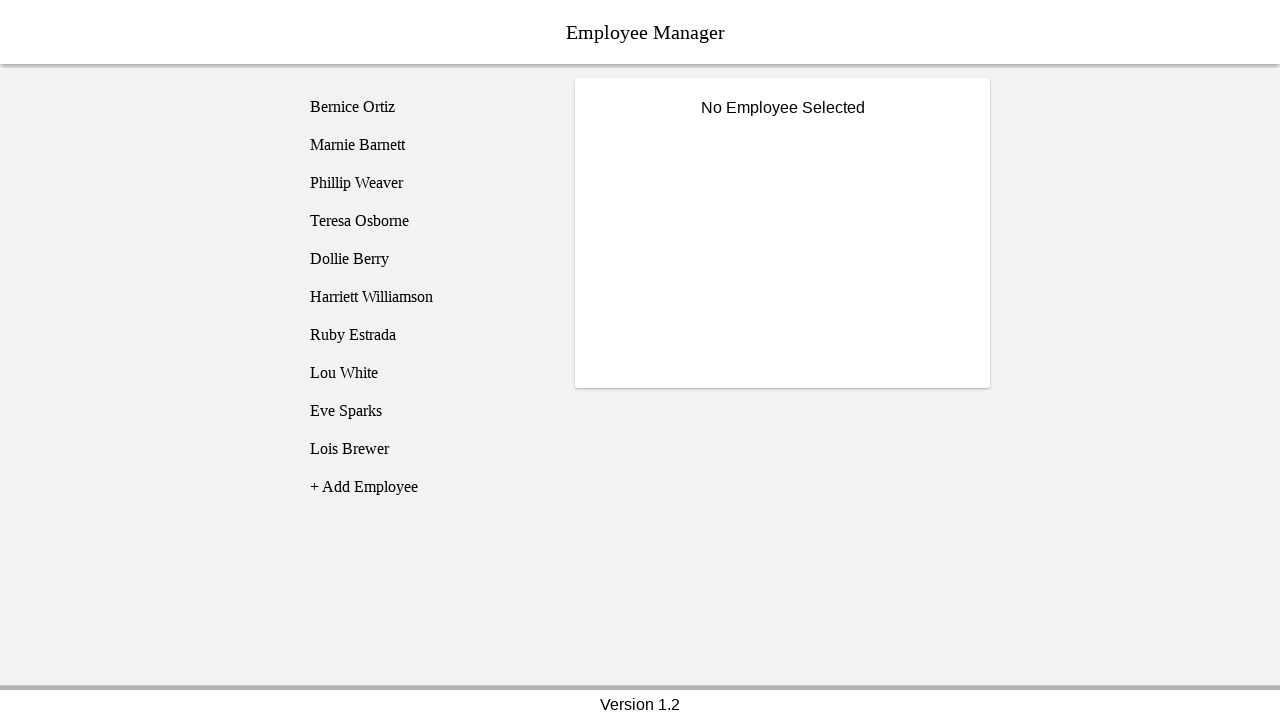

Clicked on Bernice Ortiz employee at (425, 107) on [name='employee1']
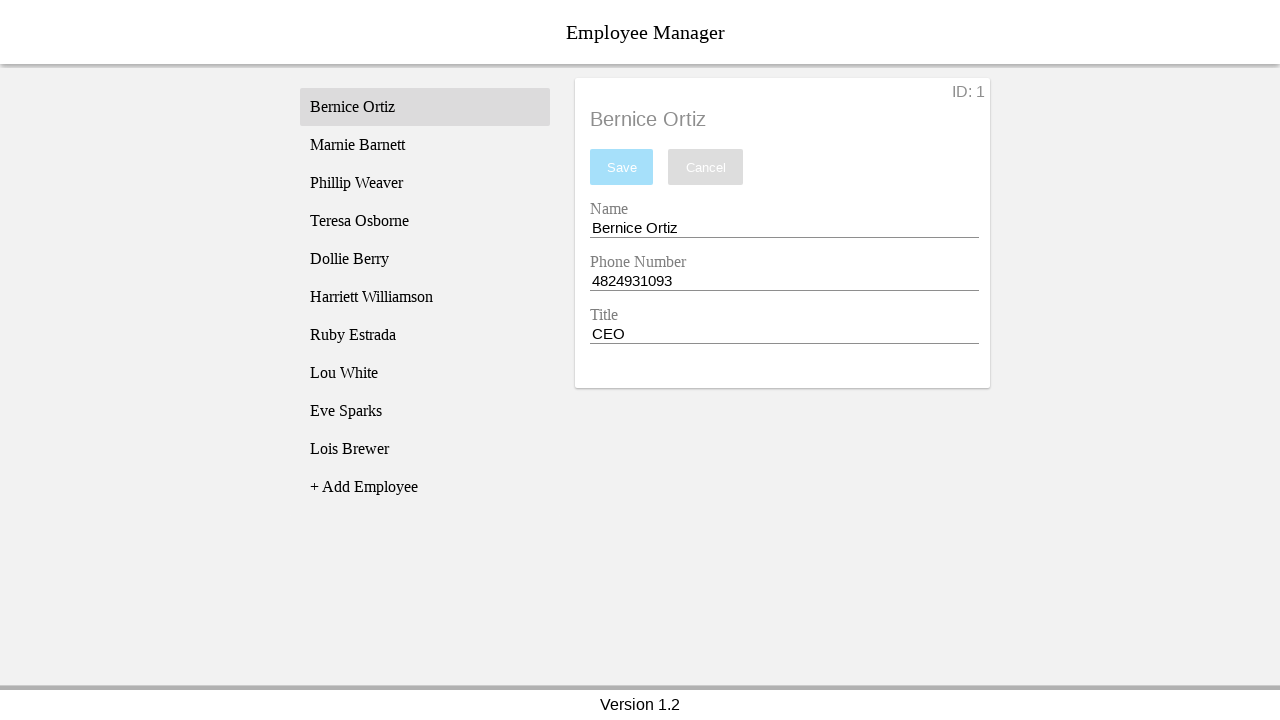

Name input field became visible
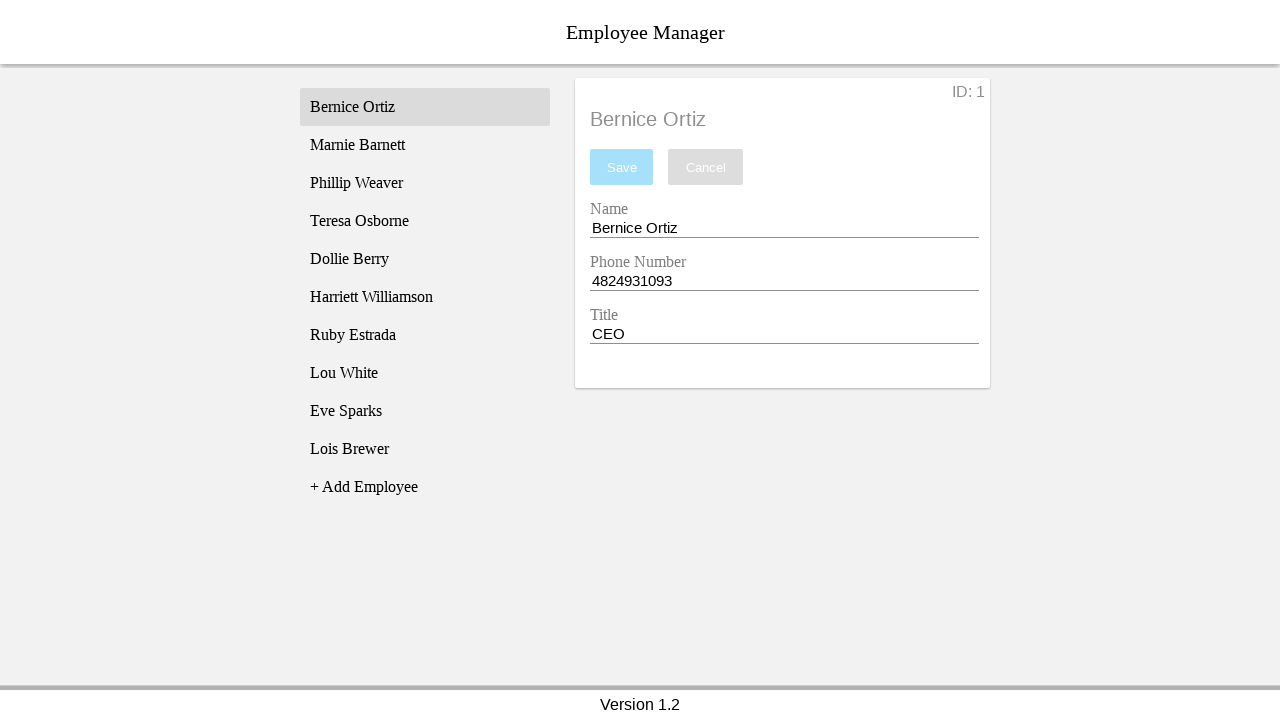

Cleared the name input field on [name='nameEntry']
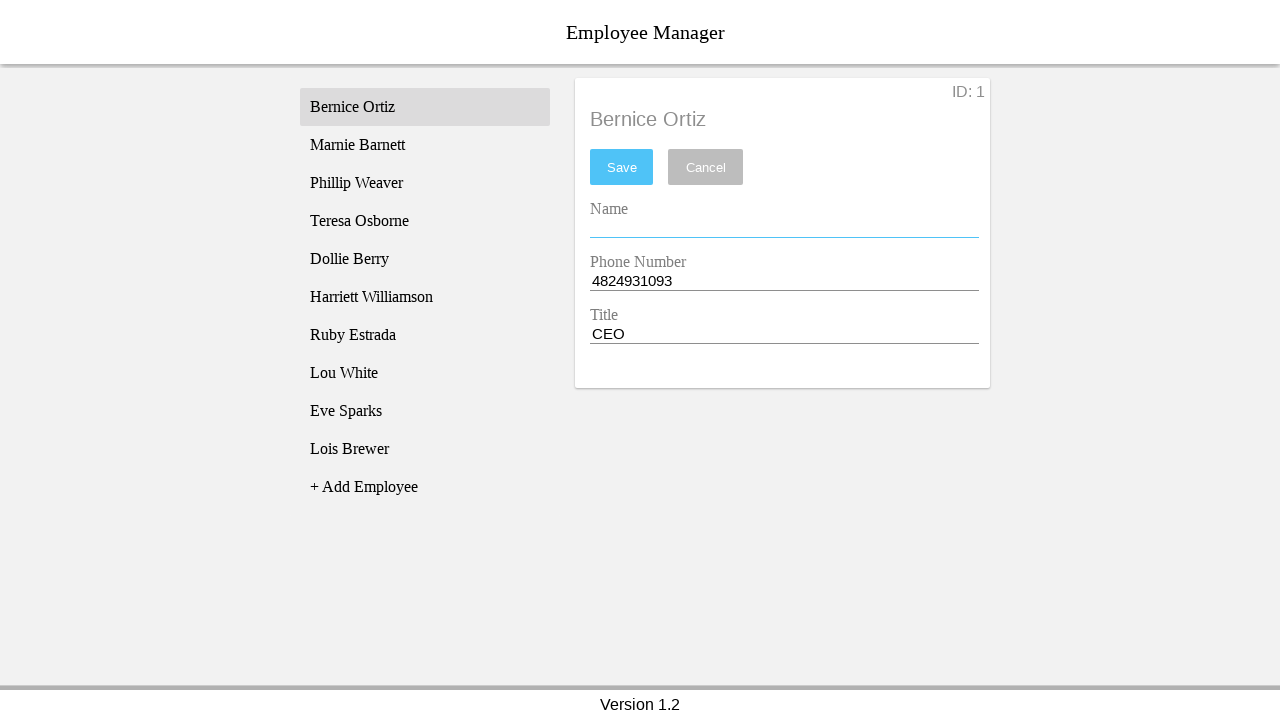

Pressed Space key in name input on [name='nameEntry']
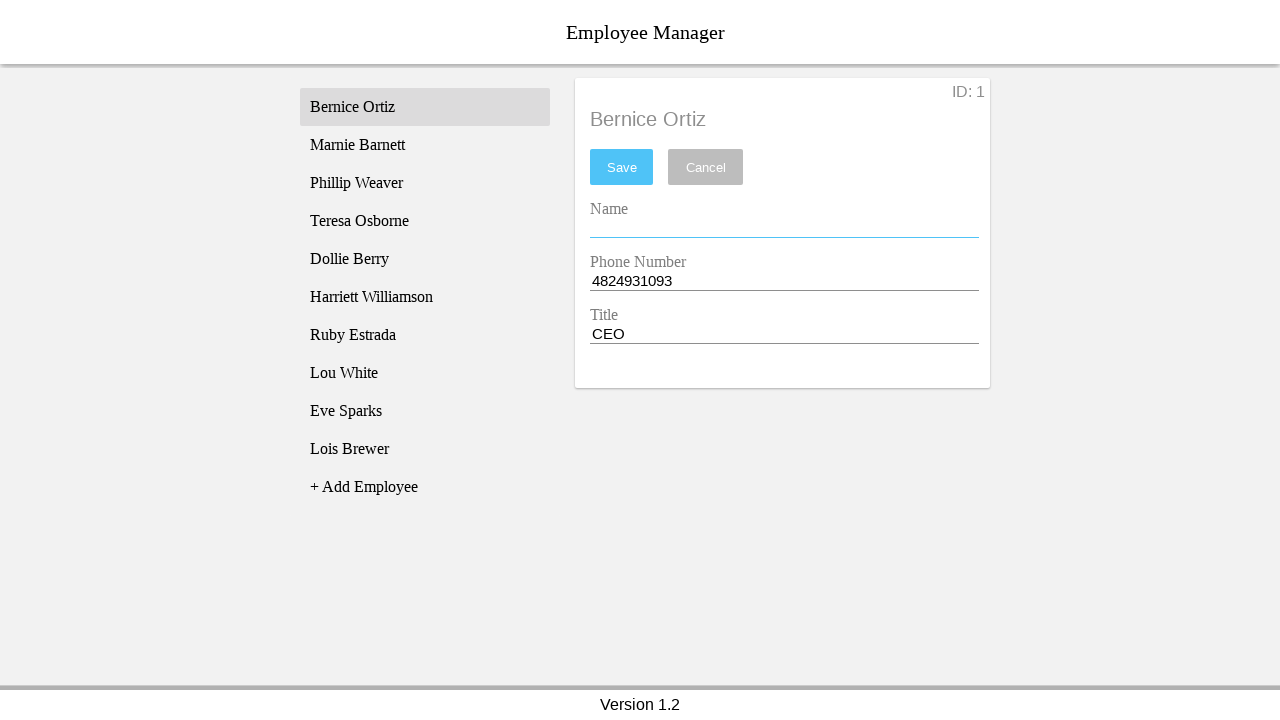

Pressed Backspace key to remove space from name input on [name='nameEntry']
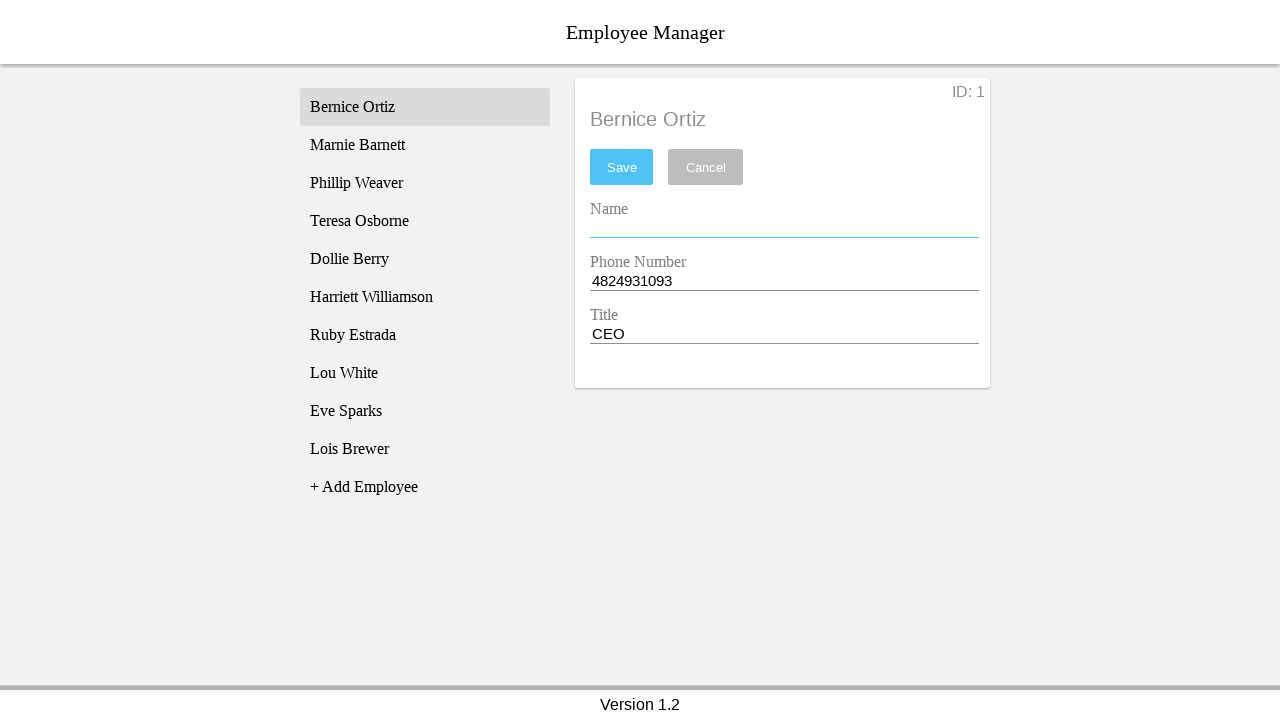

Clicked save button to trigger validation error at (622, 167) on #saveBtn
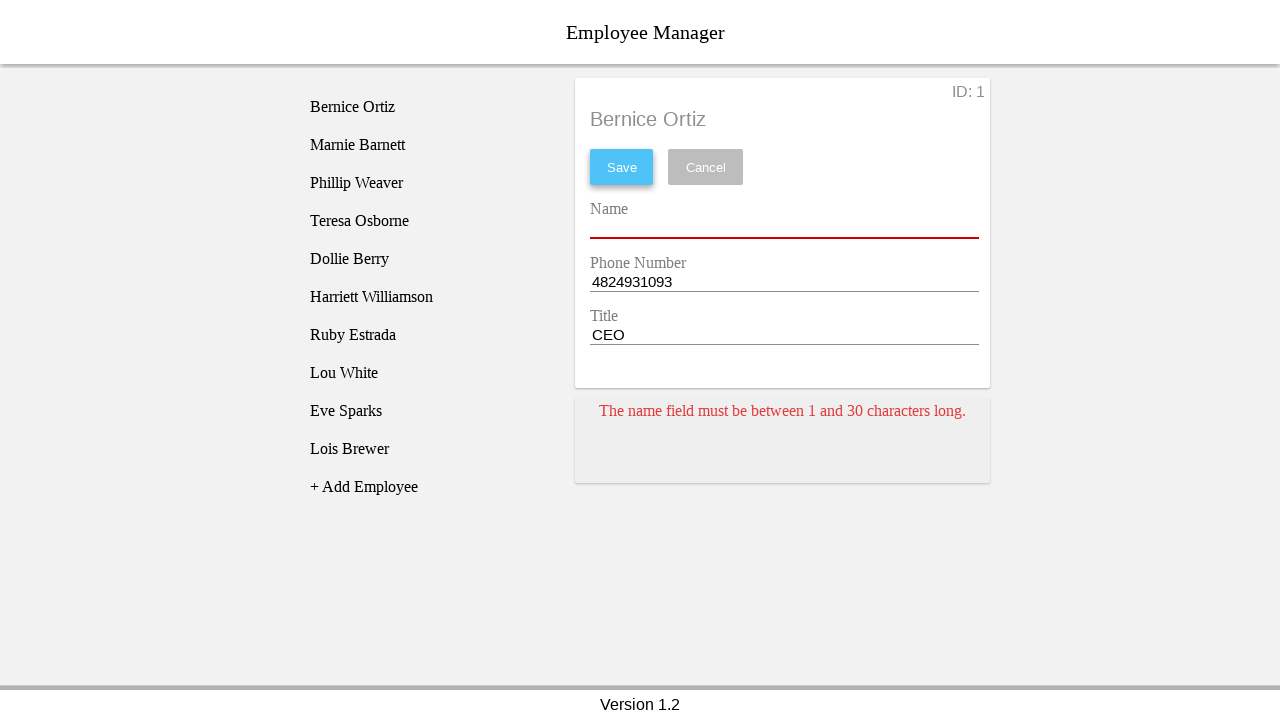

Error card appeared after save attempt
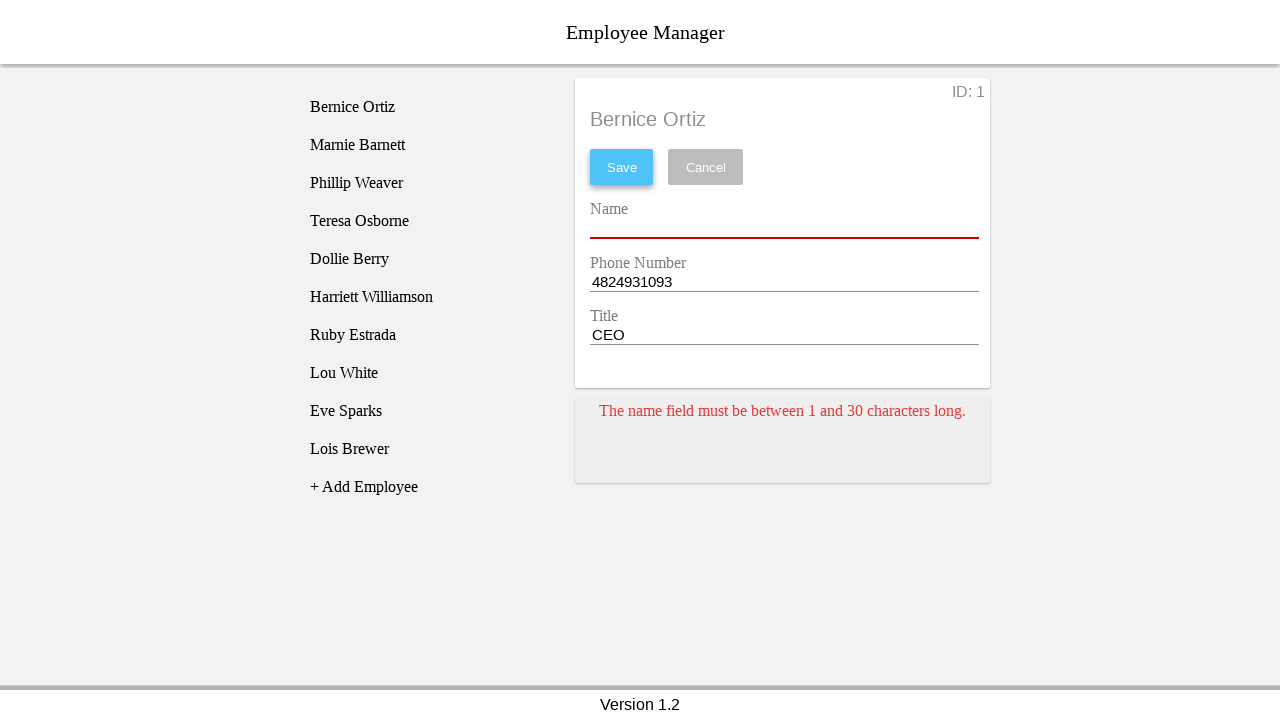

Pressed Space key in name input while error is displayed on [name='nameEntry']
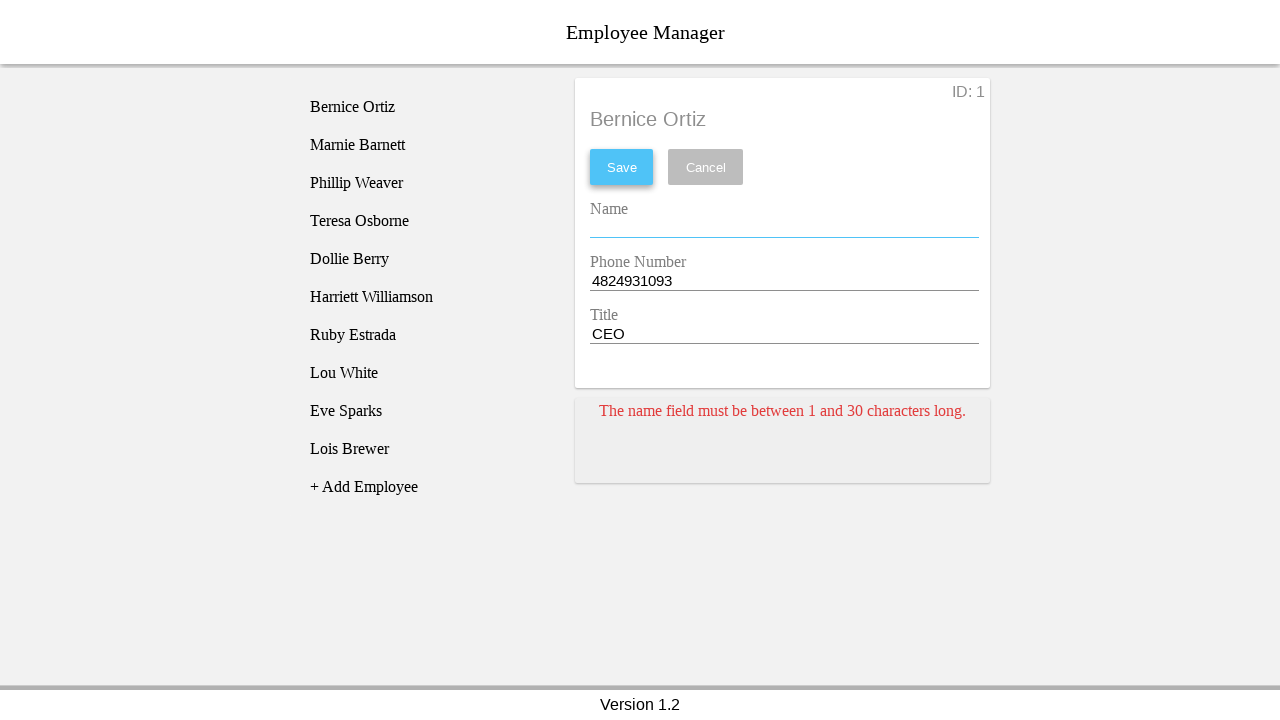

Clicked cancel button to dismiss error message at (706, 167) on [name='cancel']
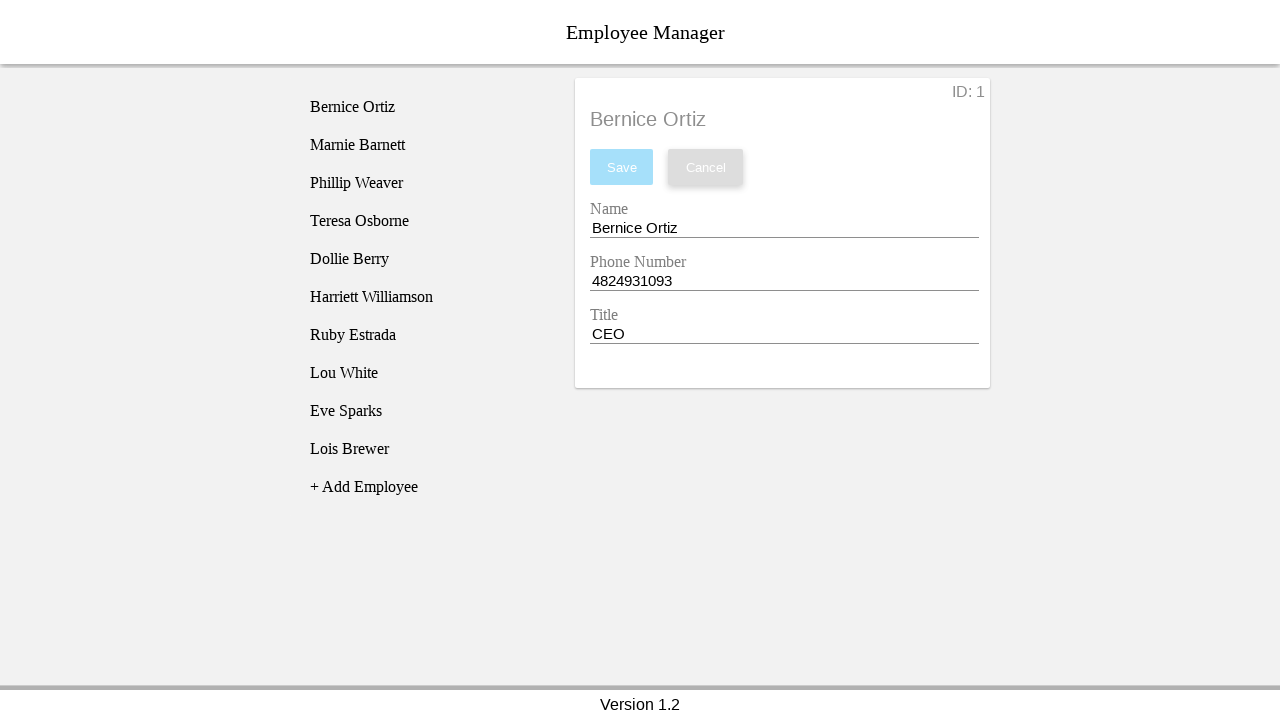

Waited for error to clear
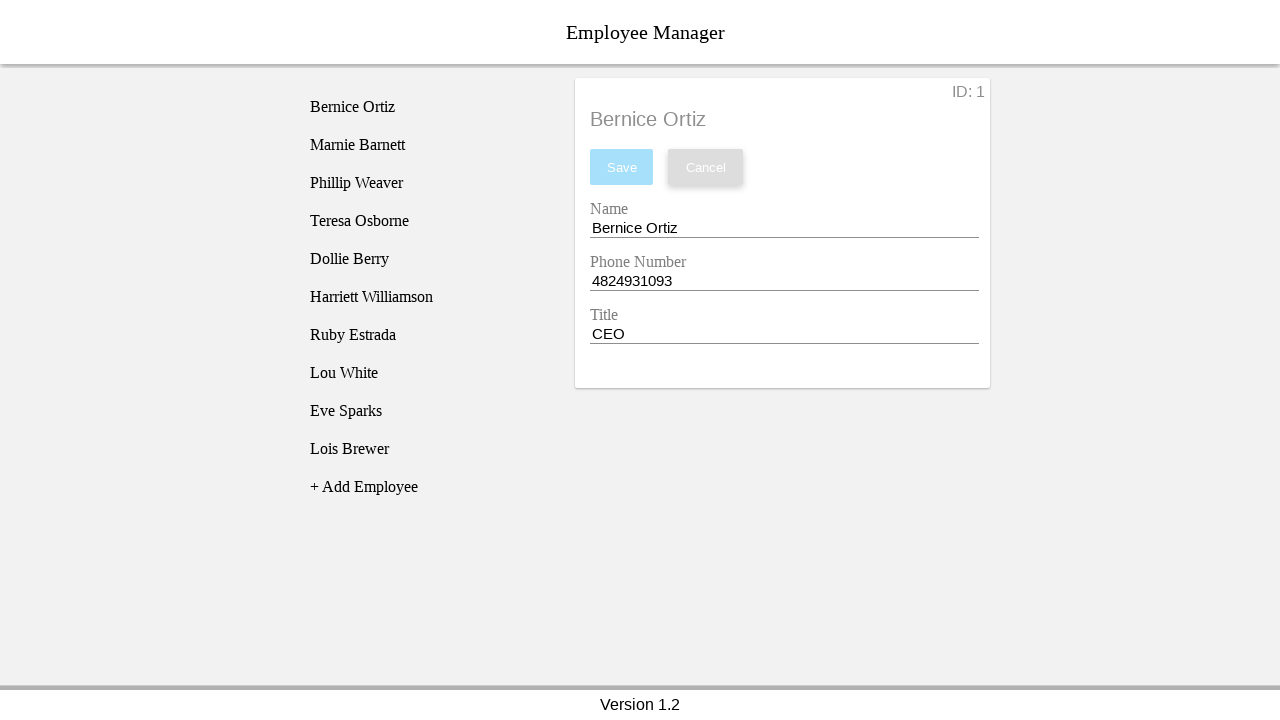

Verified error card is no longer visible
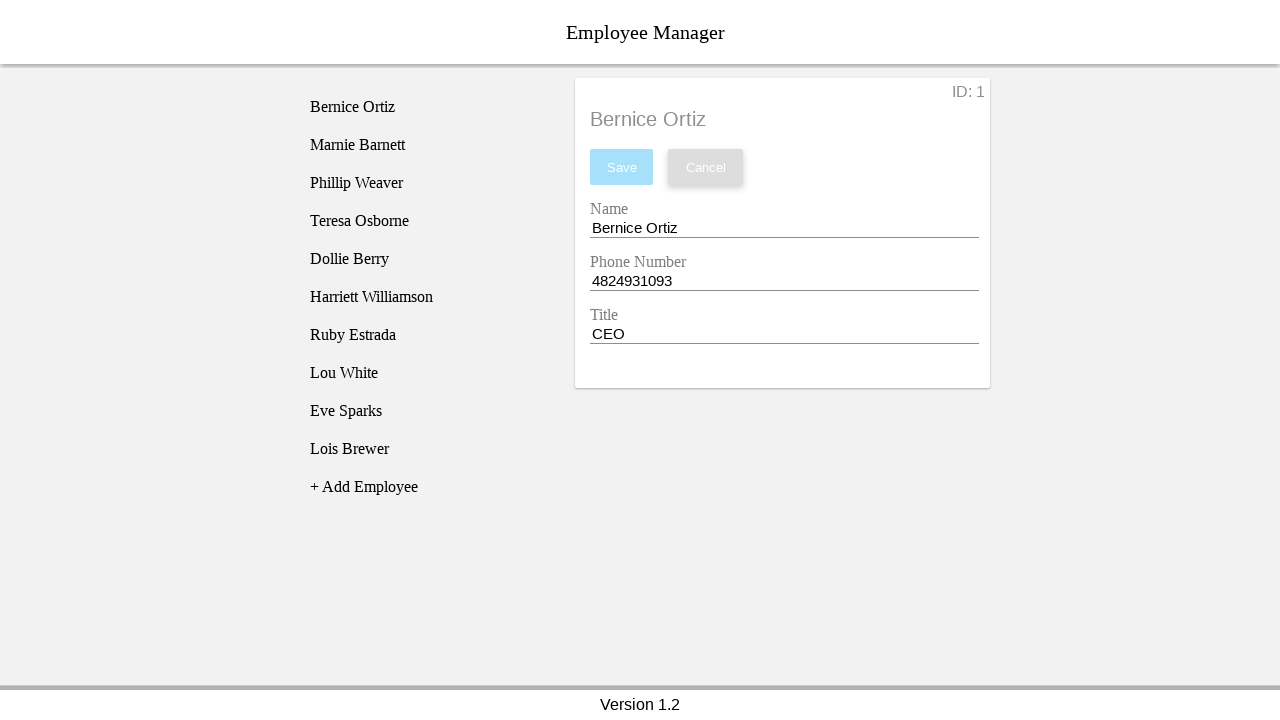

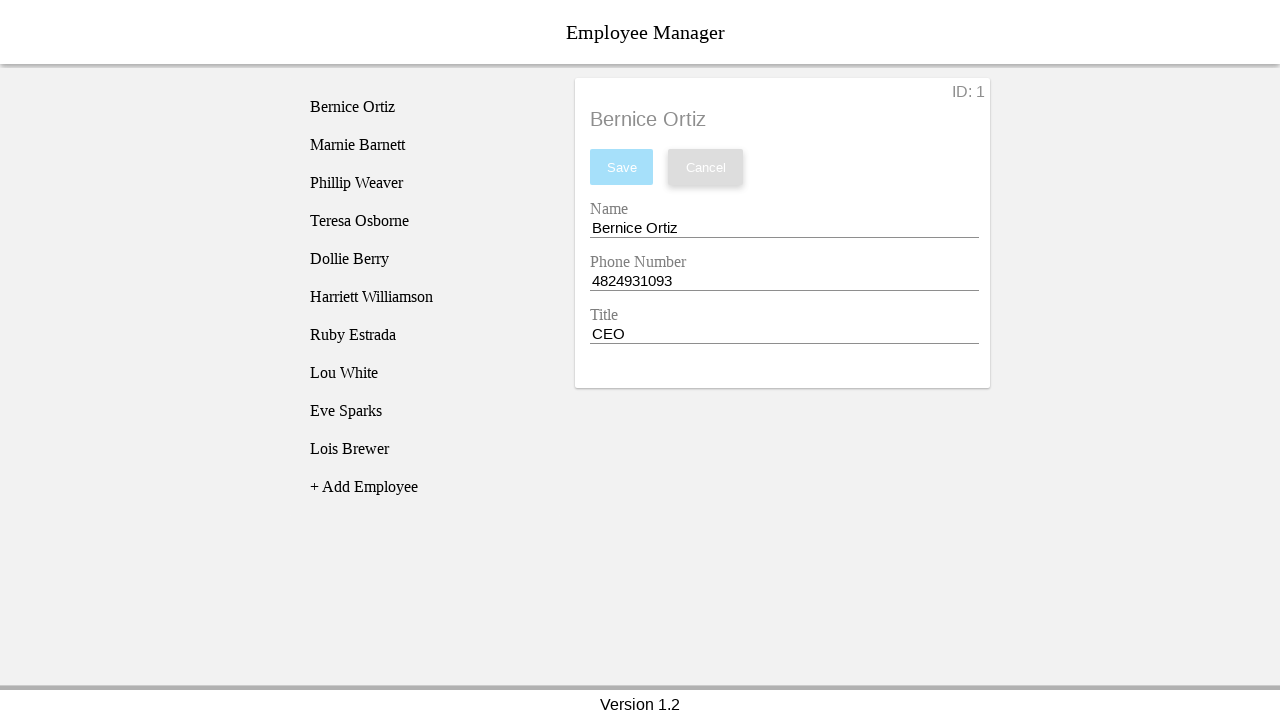